Navigates to a quote form and fills in the username field

Starting URL: https://skryabin.com/market/quote.html

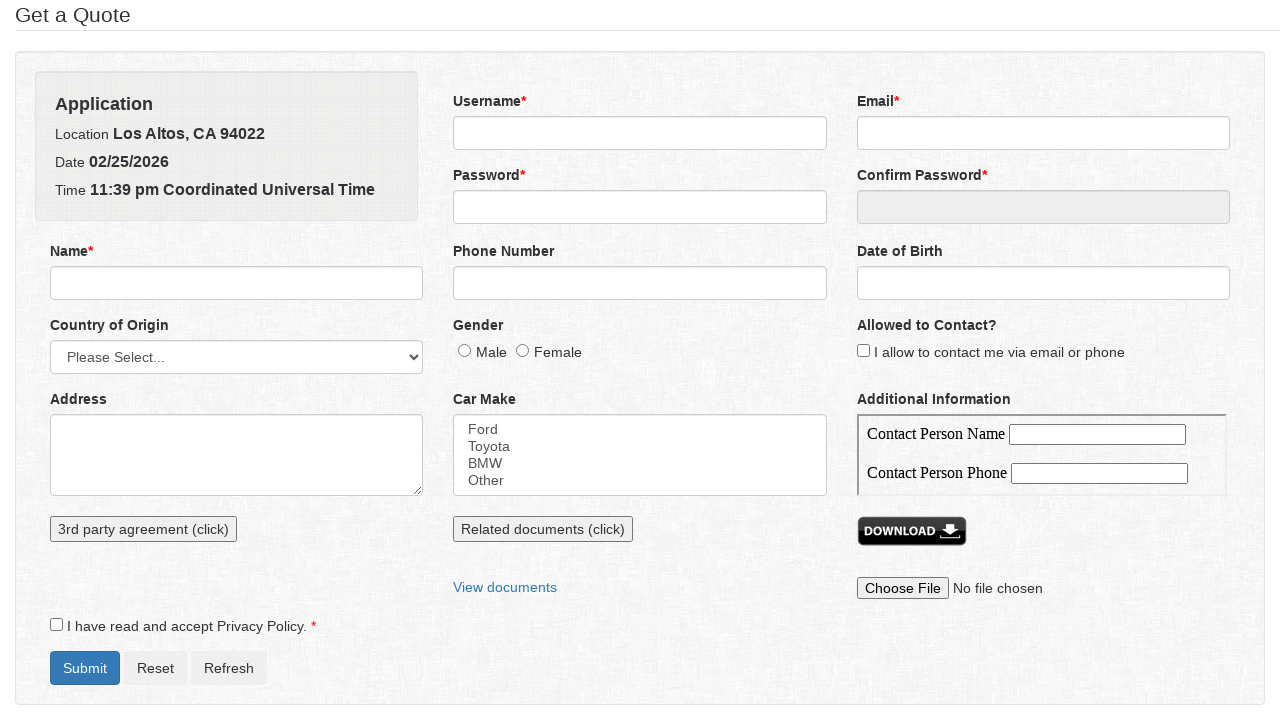

Navigated to quote form at https://skryabin.com/market/quote.html
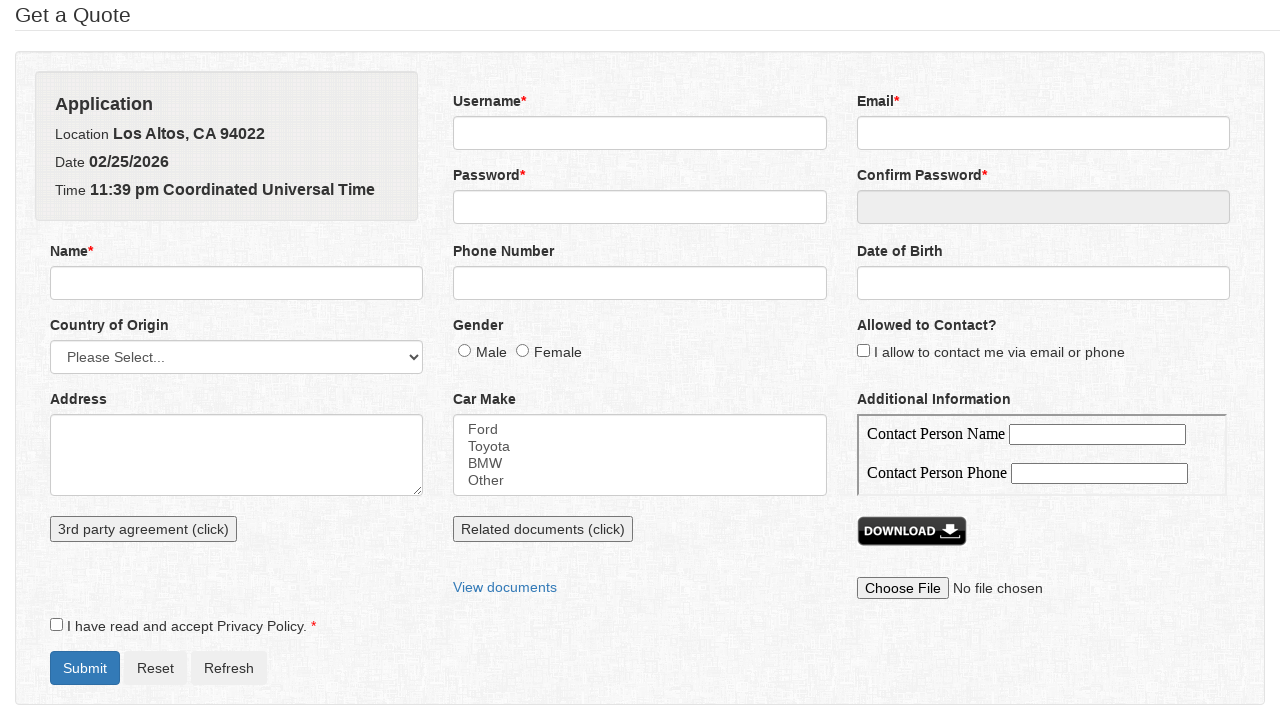

Filled username field with 'jdoe' on input[name='username']
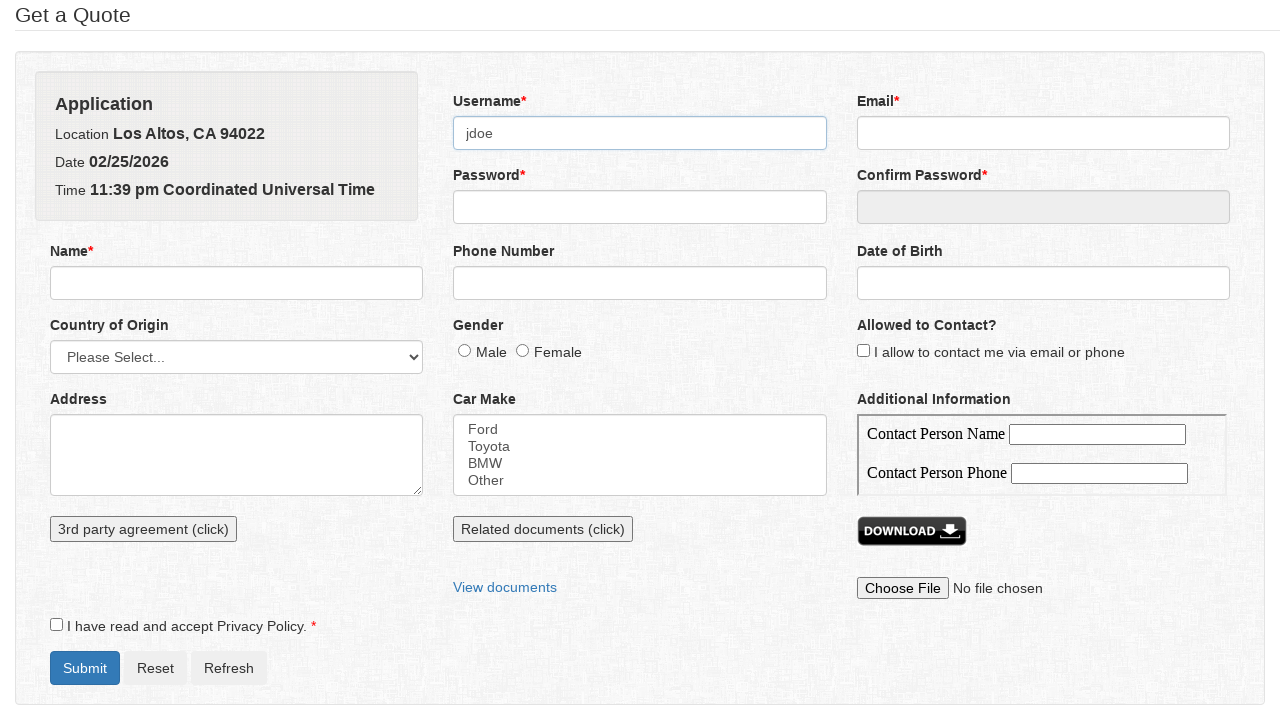

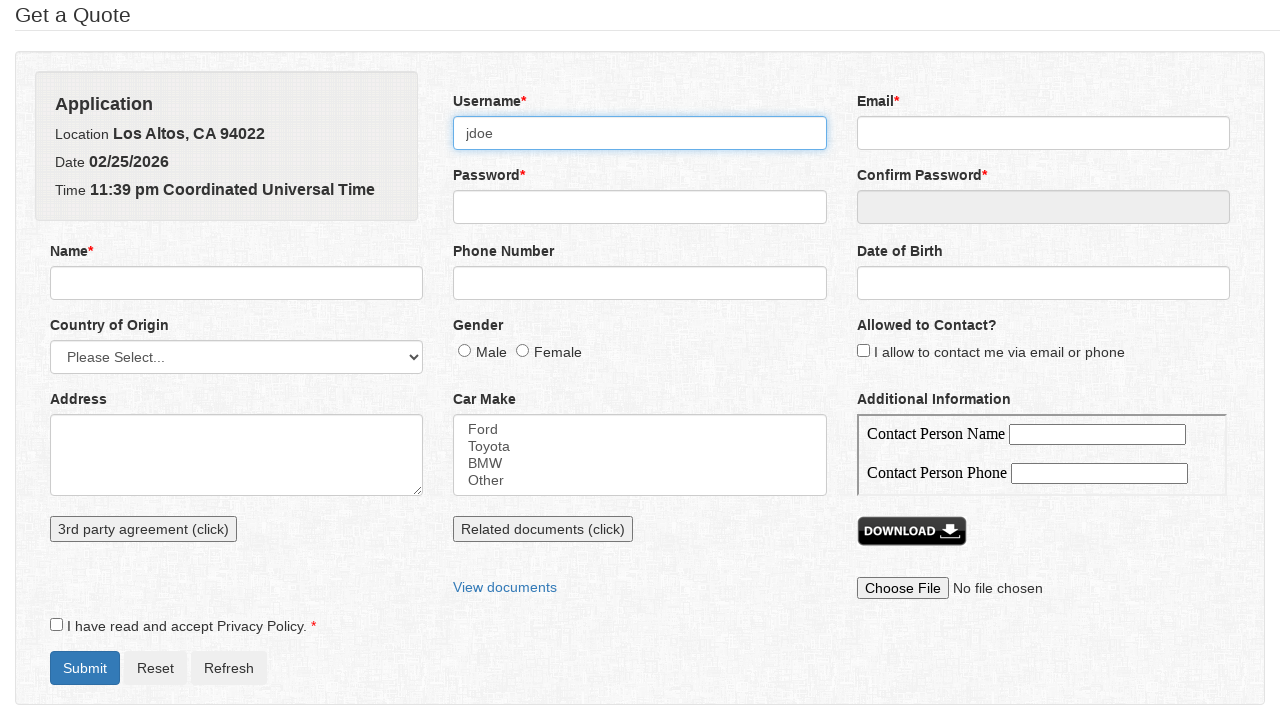